Tests a practice form by filling first name, last name, selecting gender, entering phone number, and submitting the form

Starting URL: https://demoqa.com/automation-practice-form

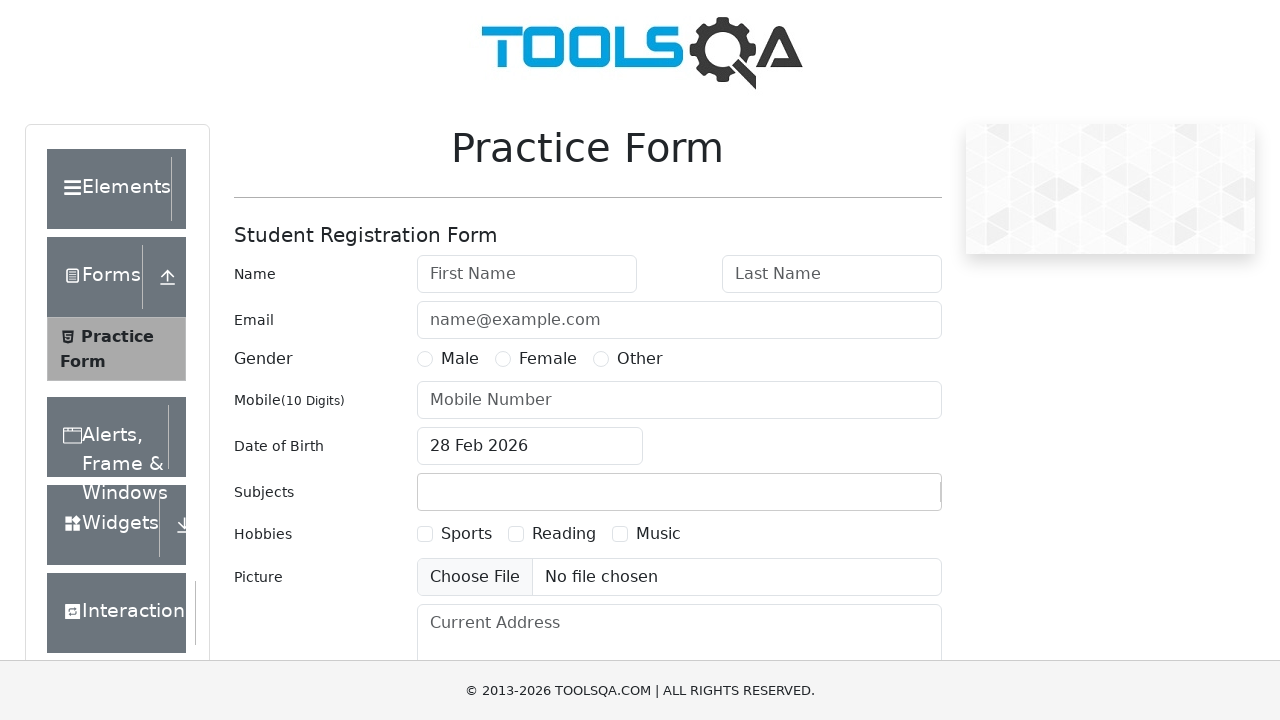

Filled first name field with 'Pritesh' on #firstName
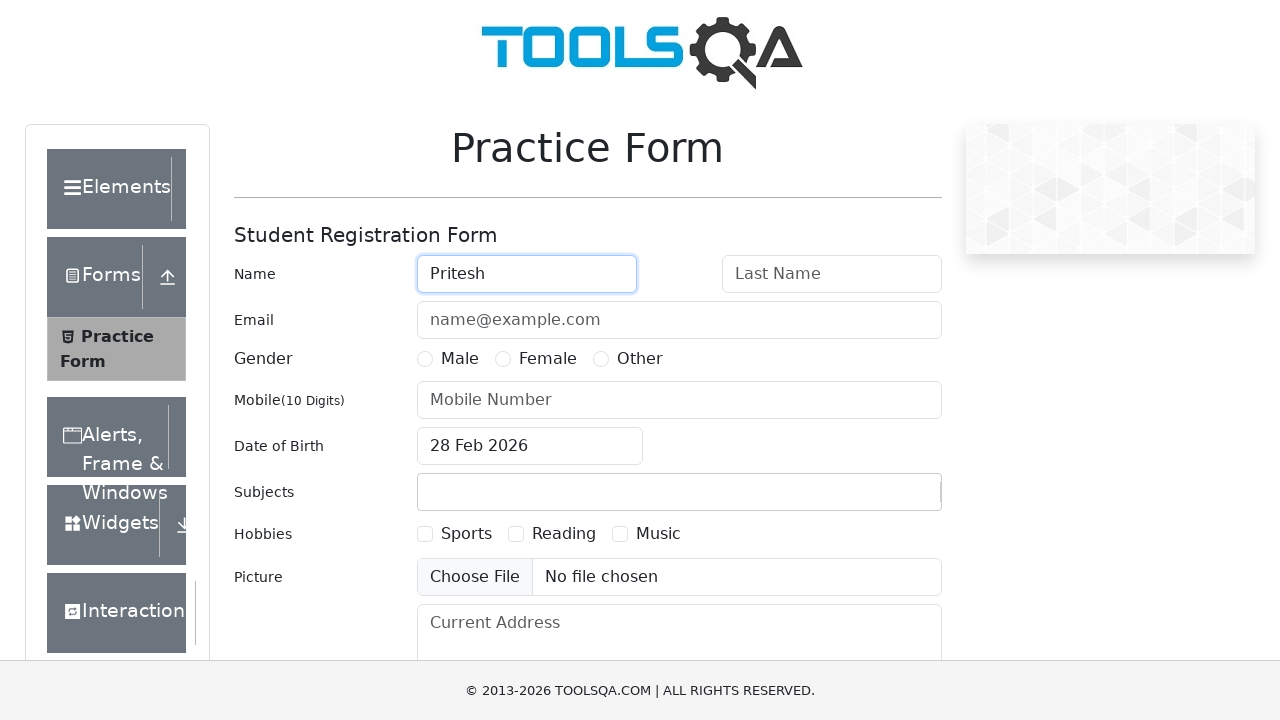

Filled last name field with 'Dhakate' on #lastName
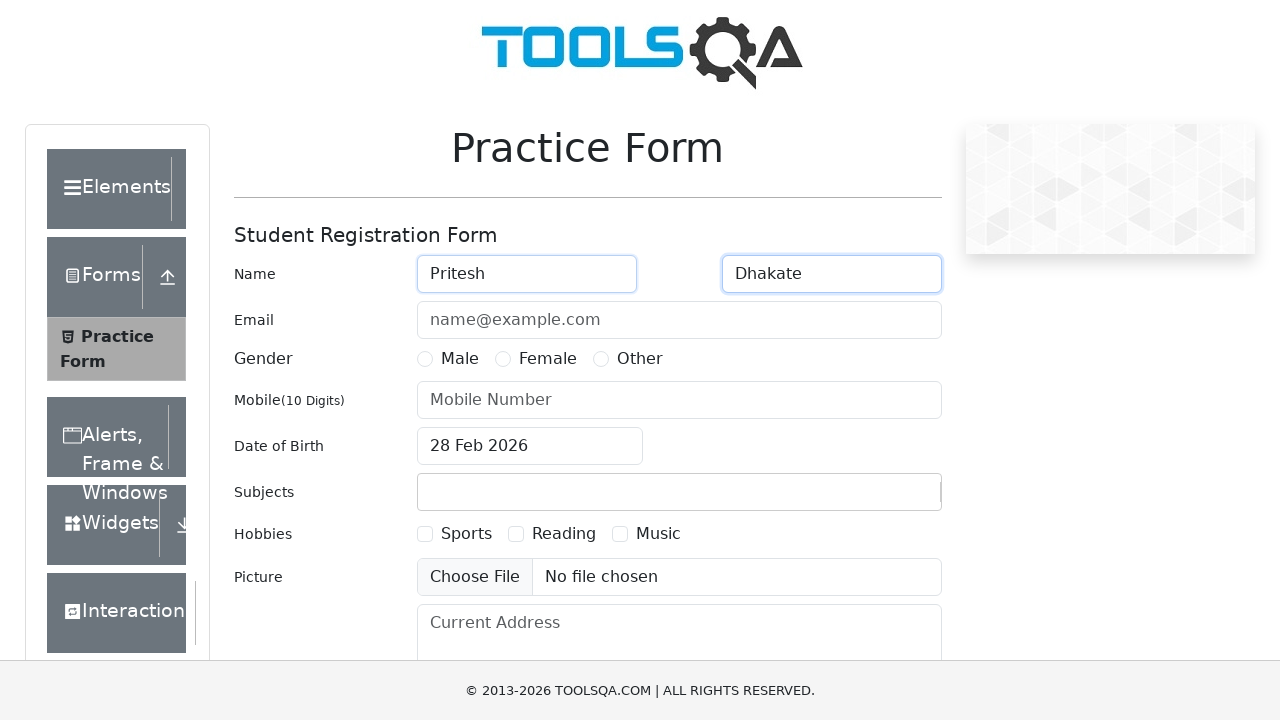

Selected Male gender option at (460, 359) on xpath=//label[contains(text(),"Male")]
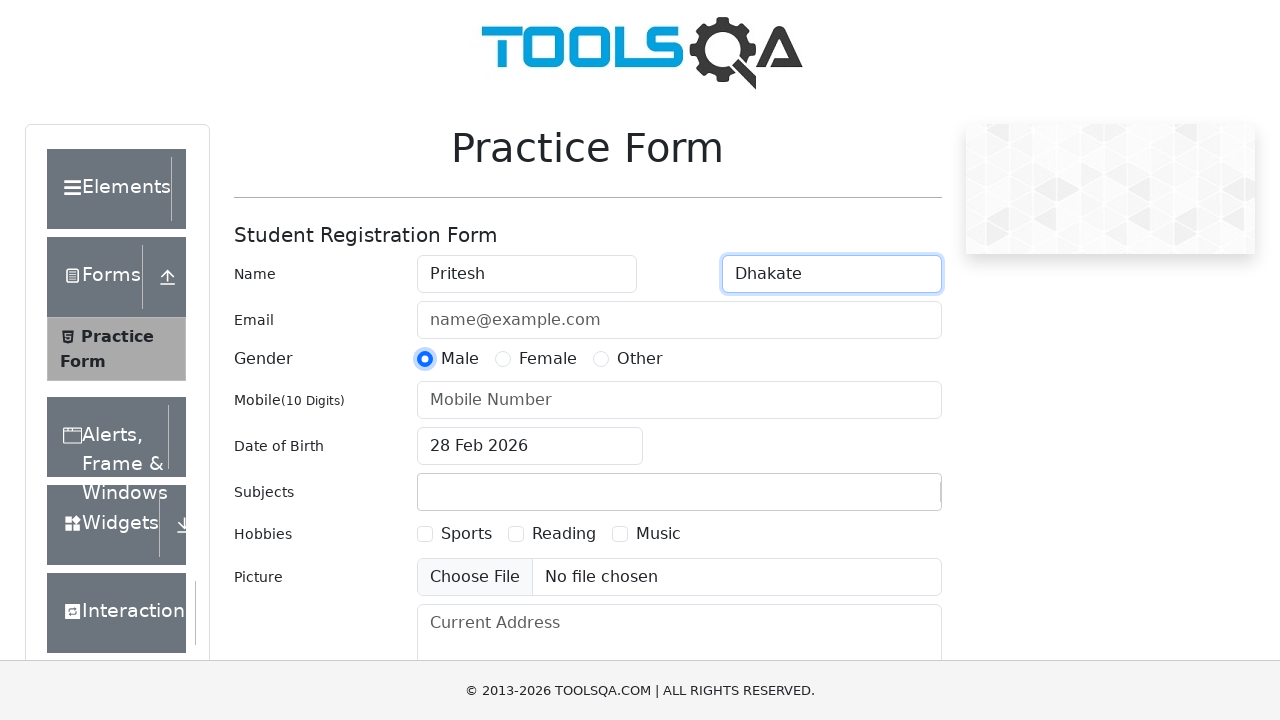

Entered phone number '8976617032' on #userNumber
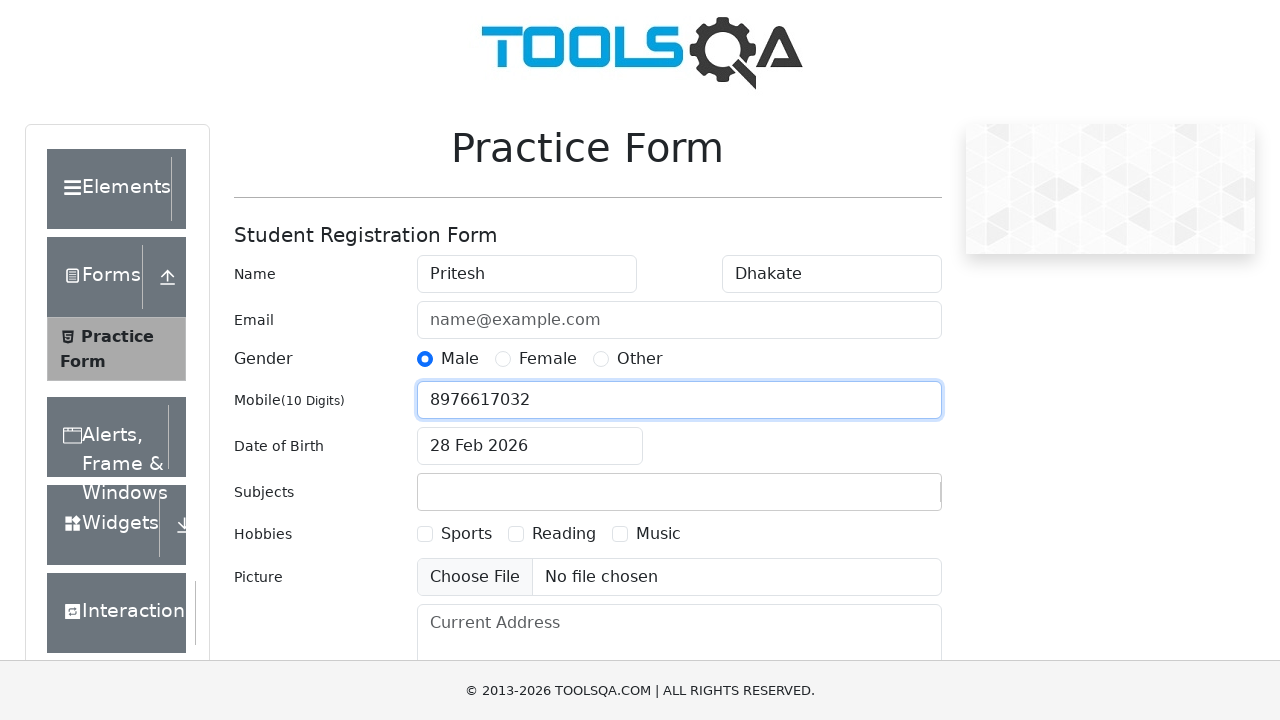

Scrolled submit button into view
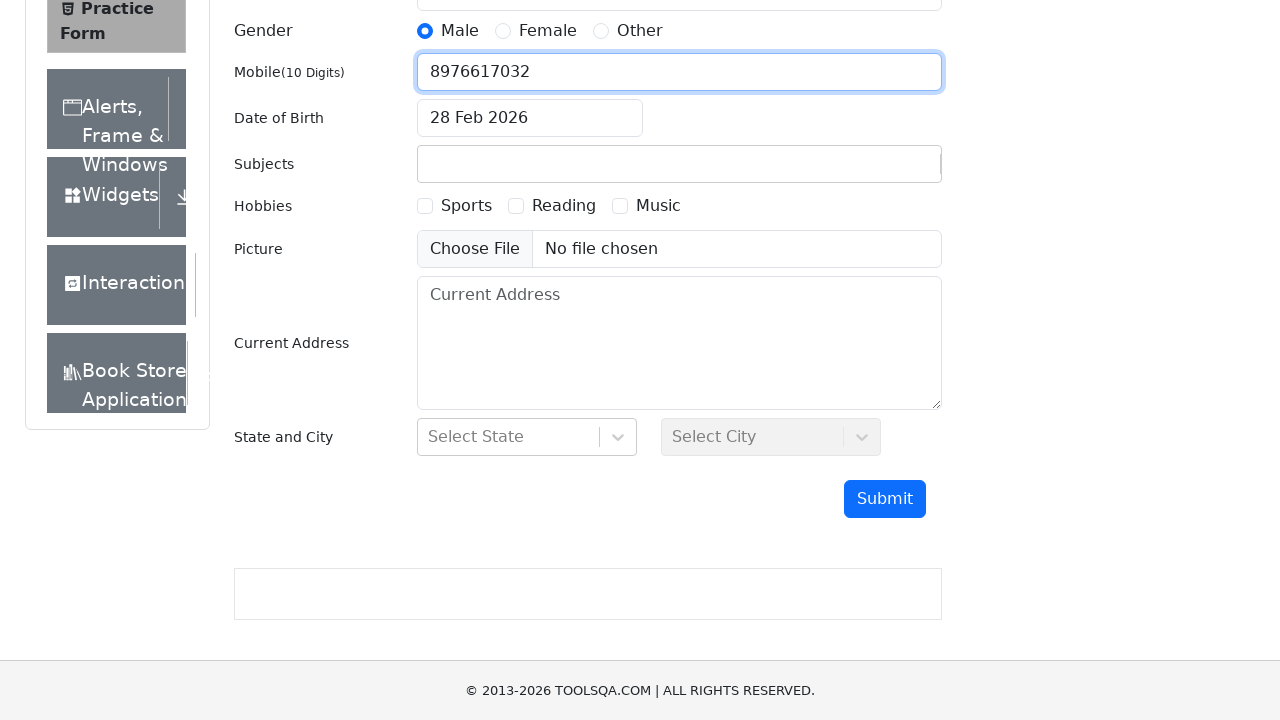

Clicked submit button to submit the form at (885, 499) on #submit
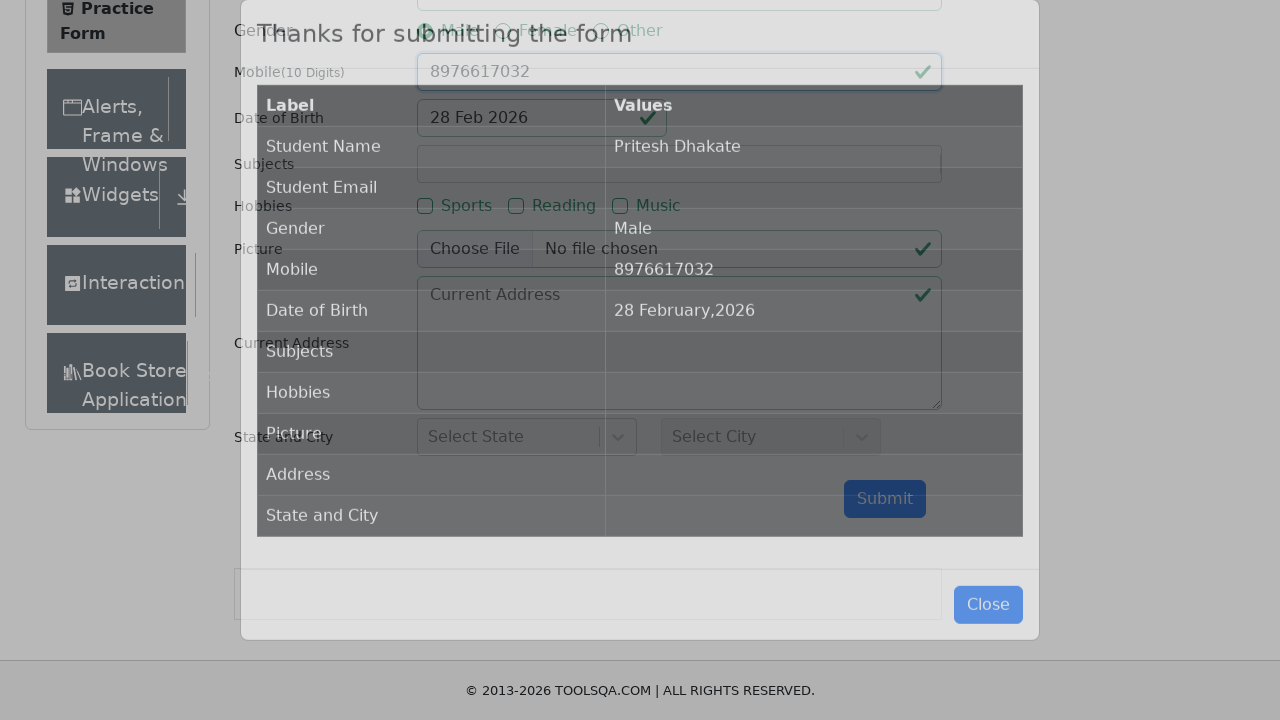

Retrieved full name from result table
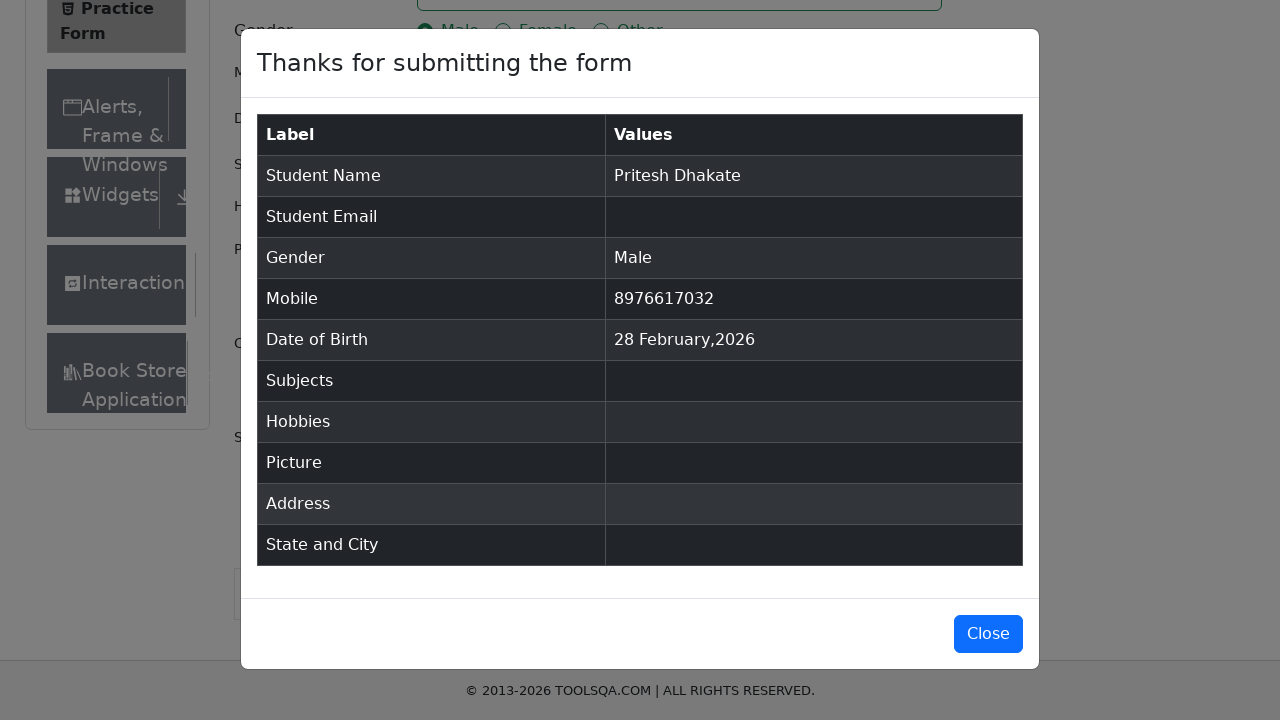

Verified full name 'Pritesh Dhakate' is displayed in result table
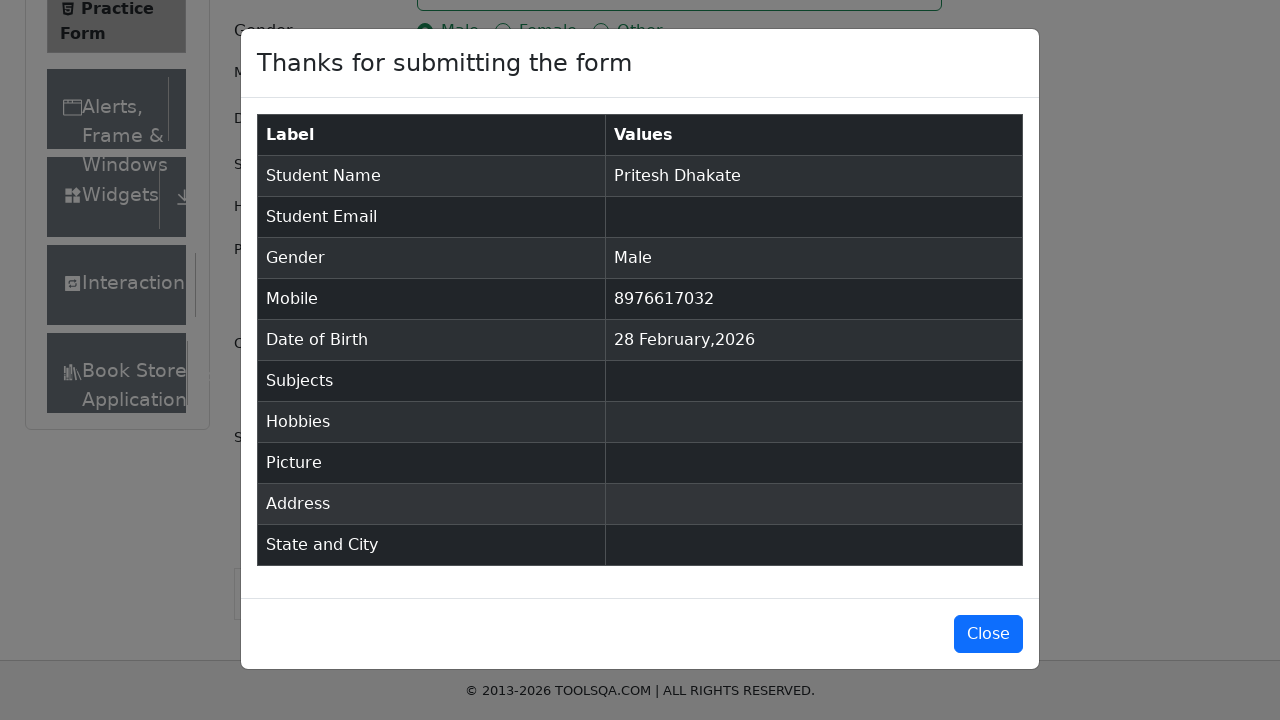

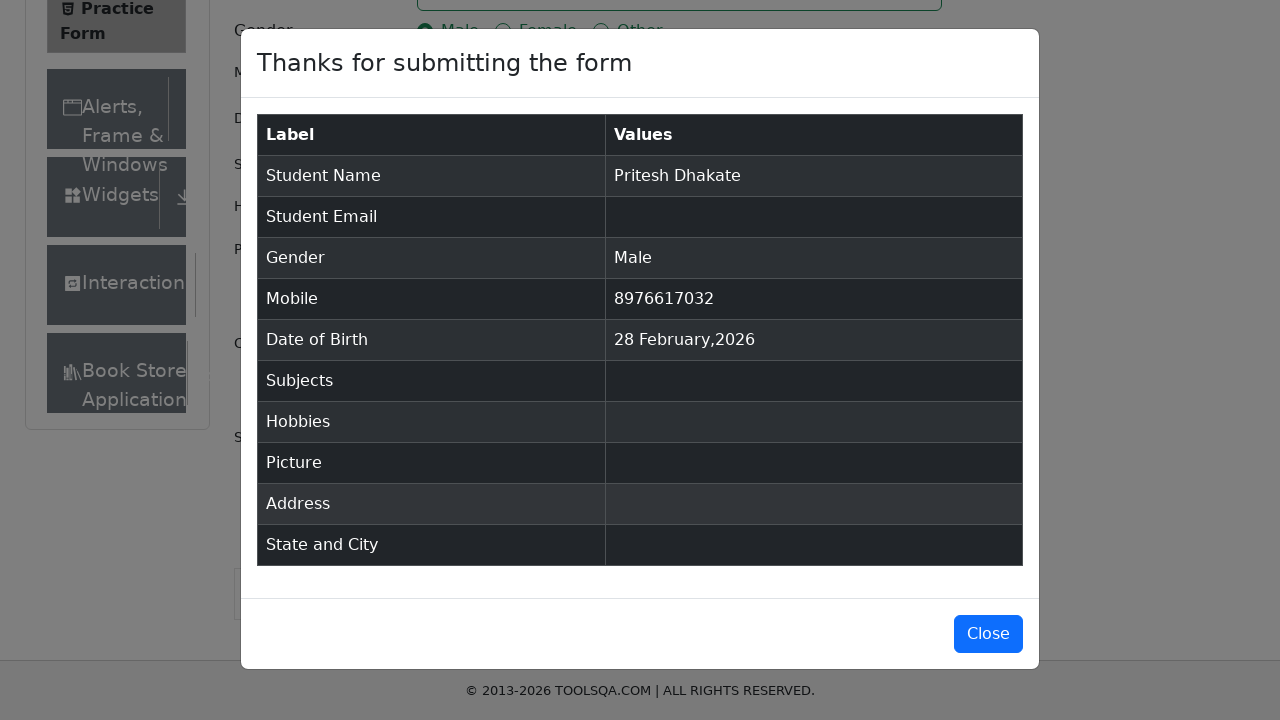